Tests checkbox functionality by verifying initial states of two checkboxes, clicking to toggle them, and confirming the state changes

Starting URL: http://practice.cydeo.com/checkboxes

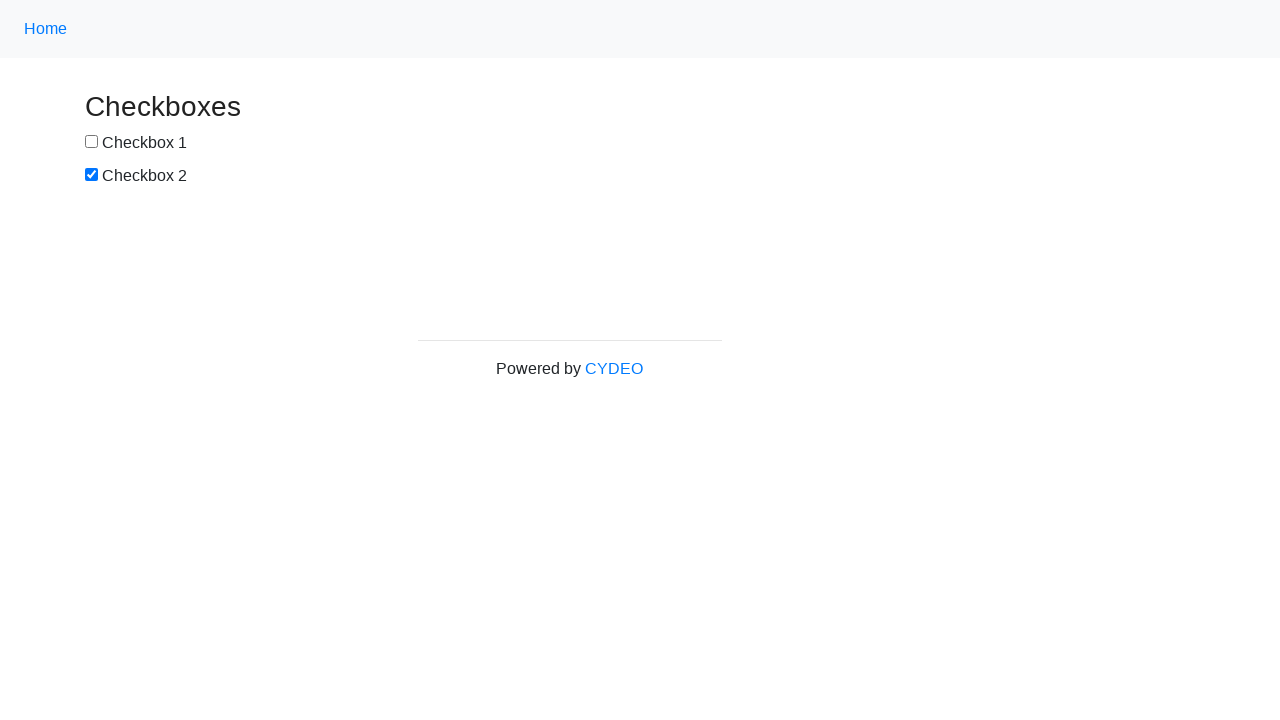

Verified checkbox #1 is not selected by default
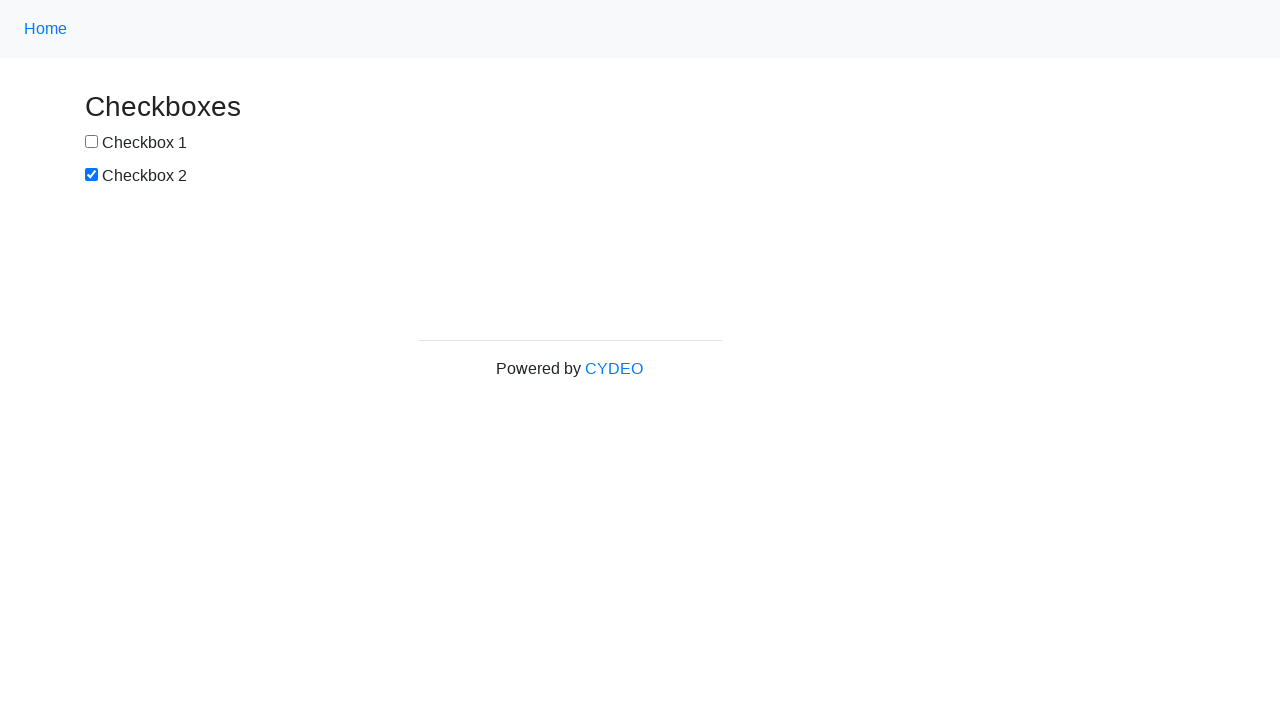

Verified checkbox #2 is selected by default
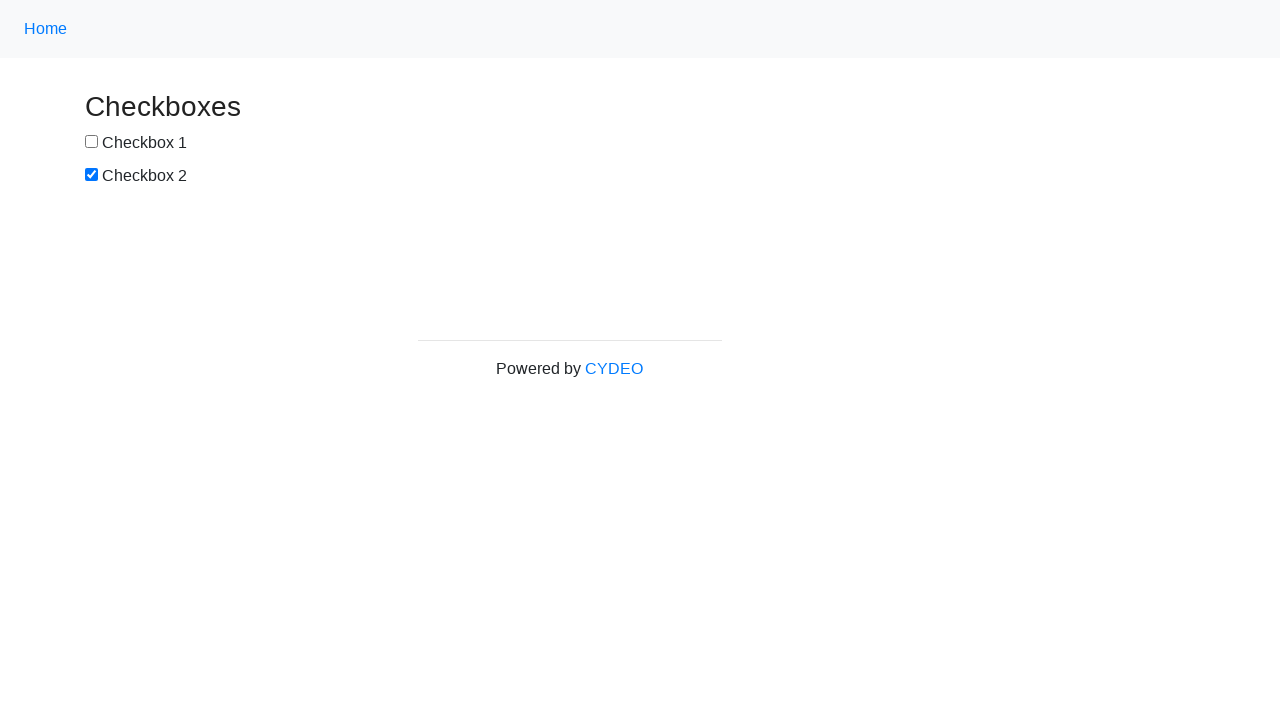

Clicked checkbox #1 to select it at (92, 142) on input#box1
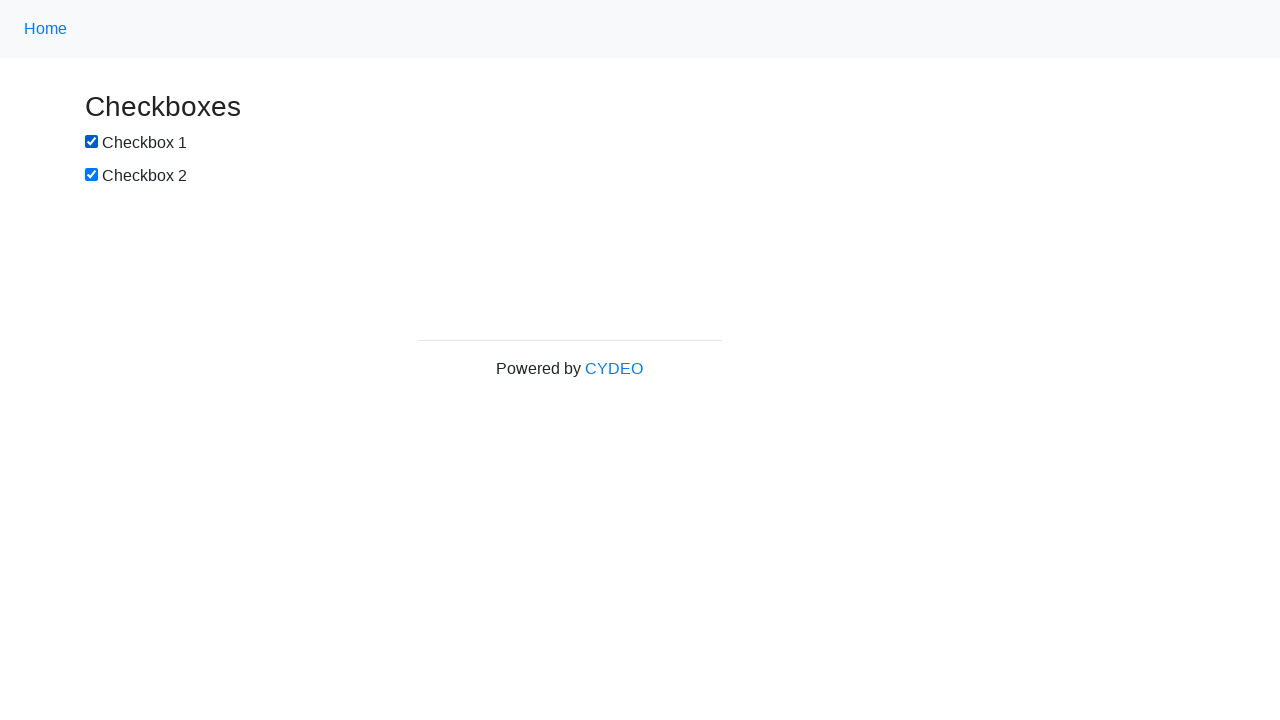

Clicked checkbox #2 to deselect it at (92, 175) on input[name='checkbox2']
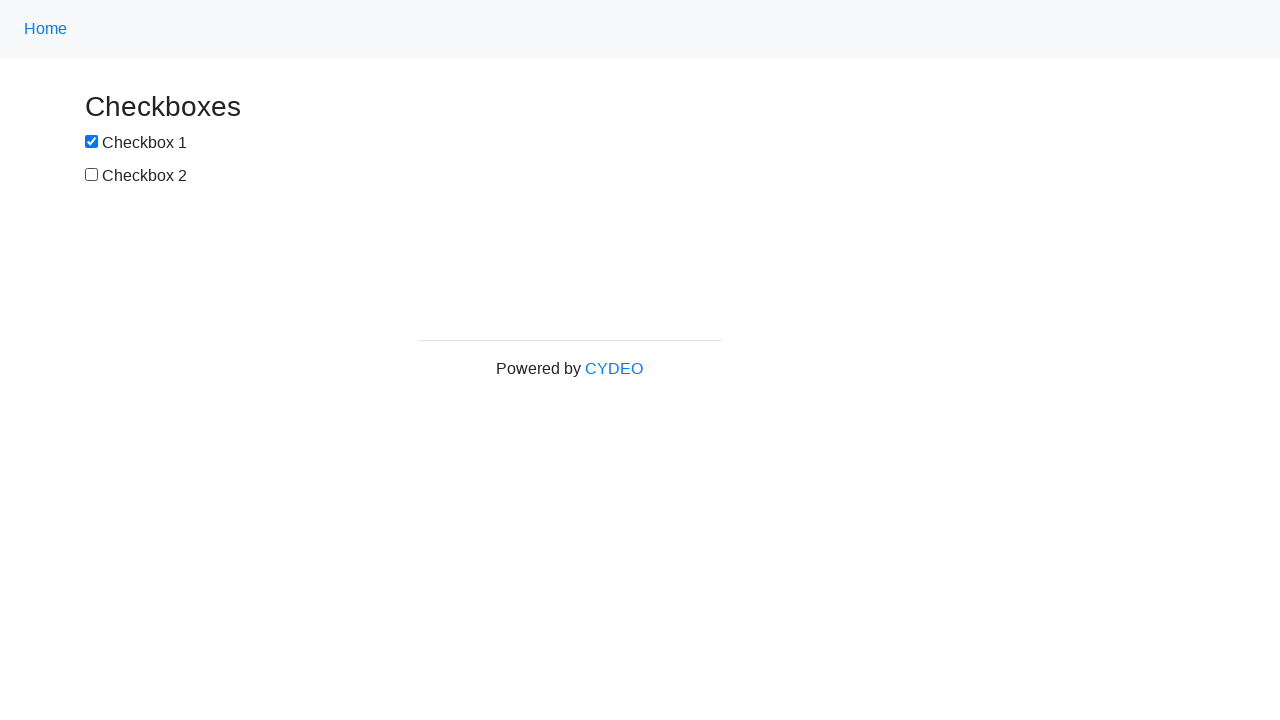

Verified checkbox #1 is now selected after clicking
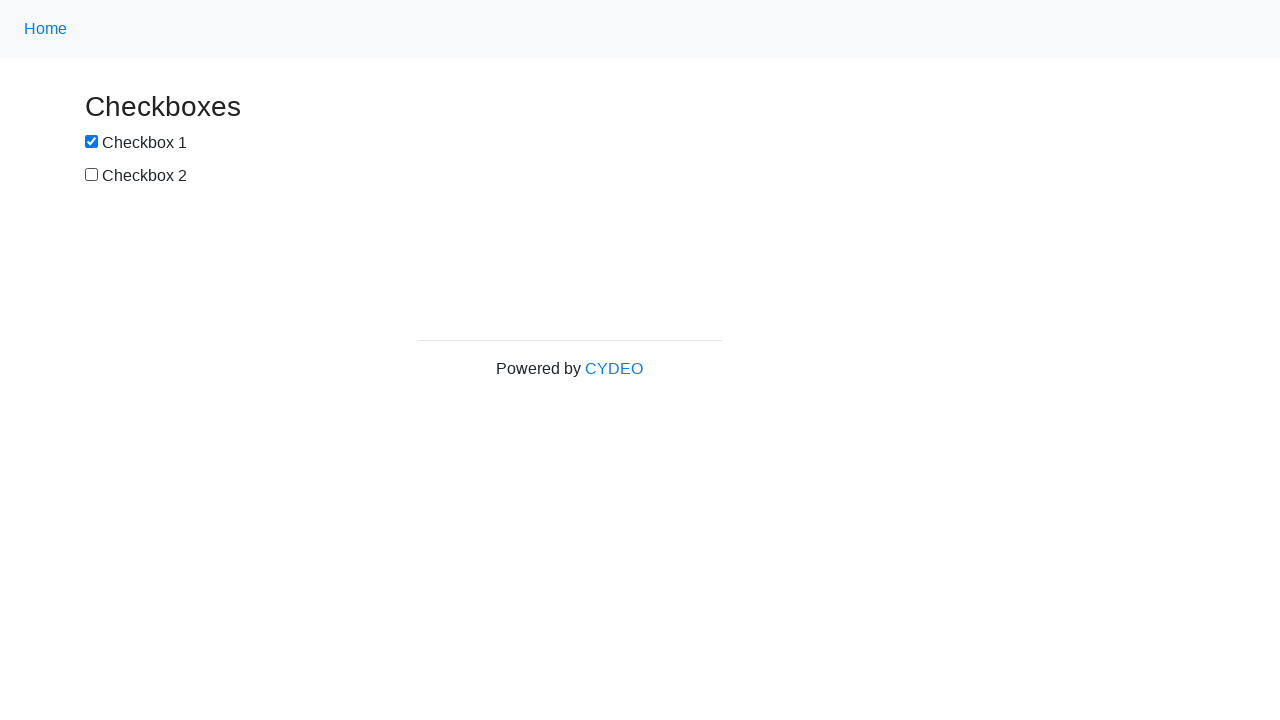

Verified checkbox #2 is now deselected after clicking
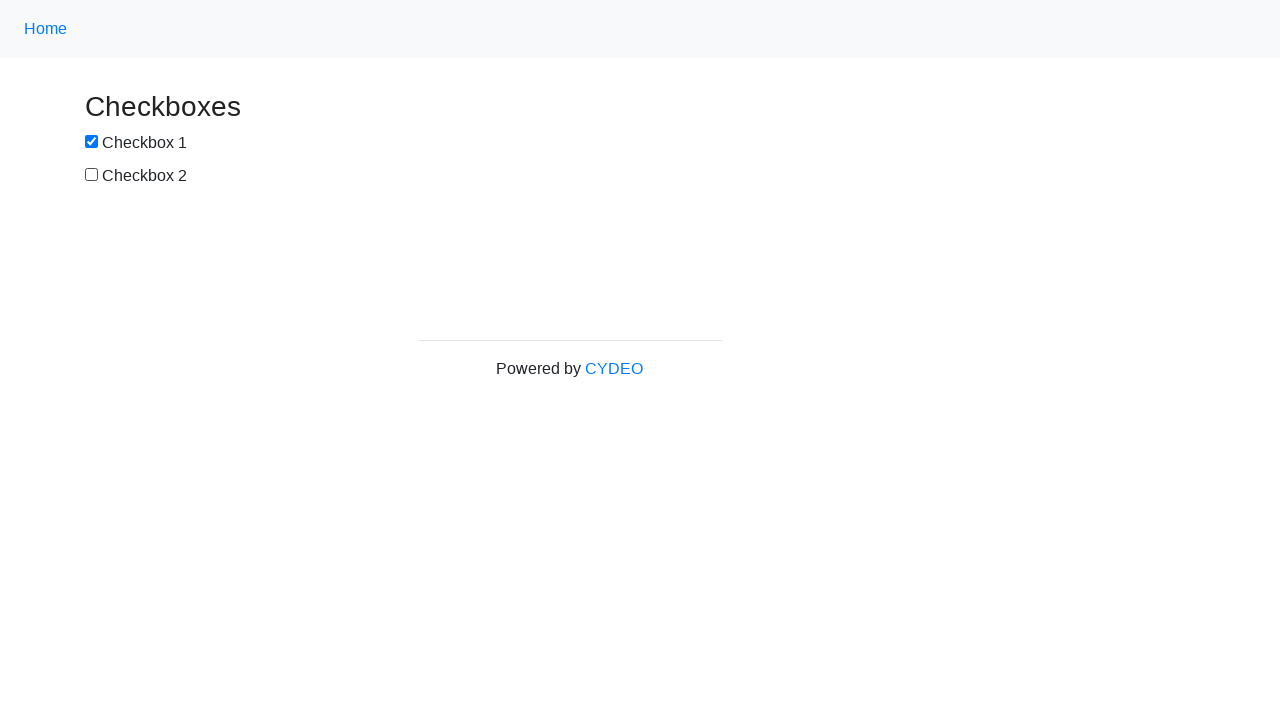

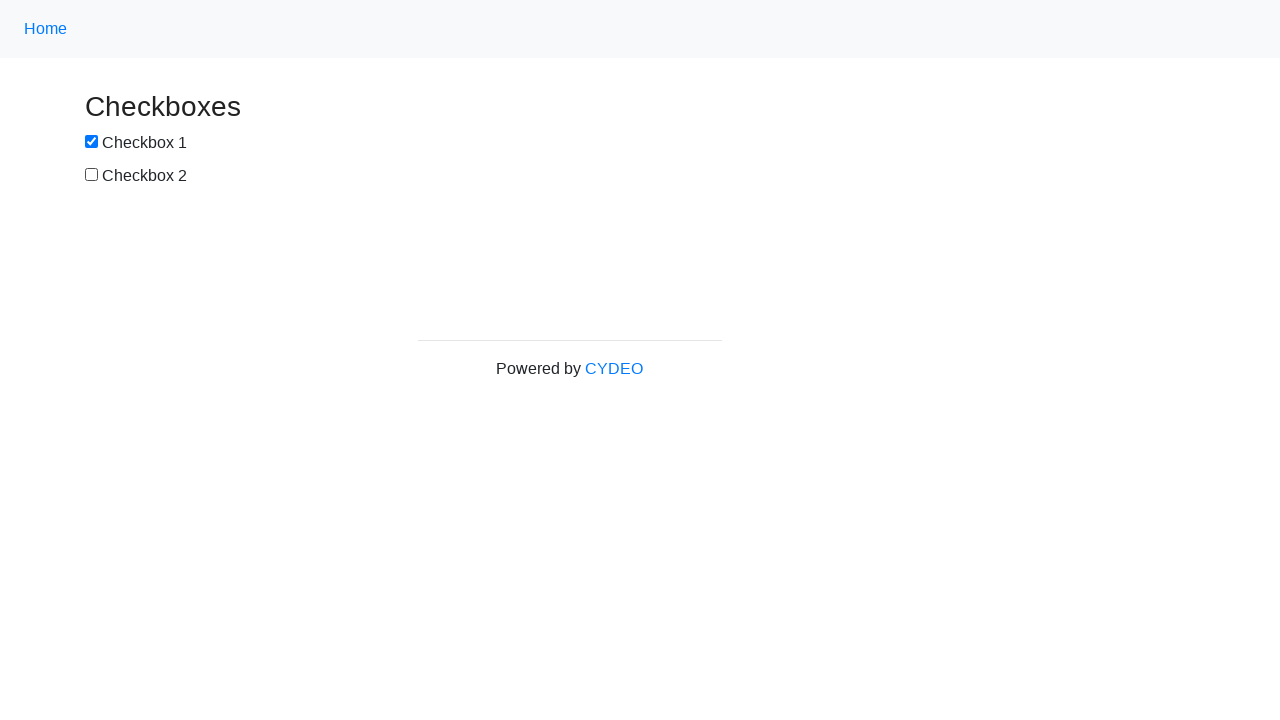